Tests checkbox and toggle switch interactions on a practice website by clicking checkboxes, verifying their selected state, and toggling switches on and off.

Starting URL: https://www.leafground.com/checkbox.xhtml

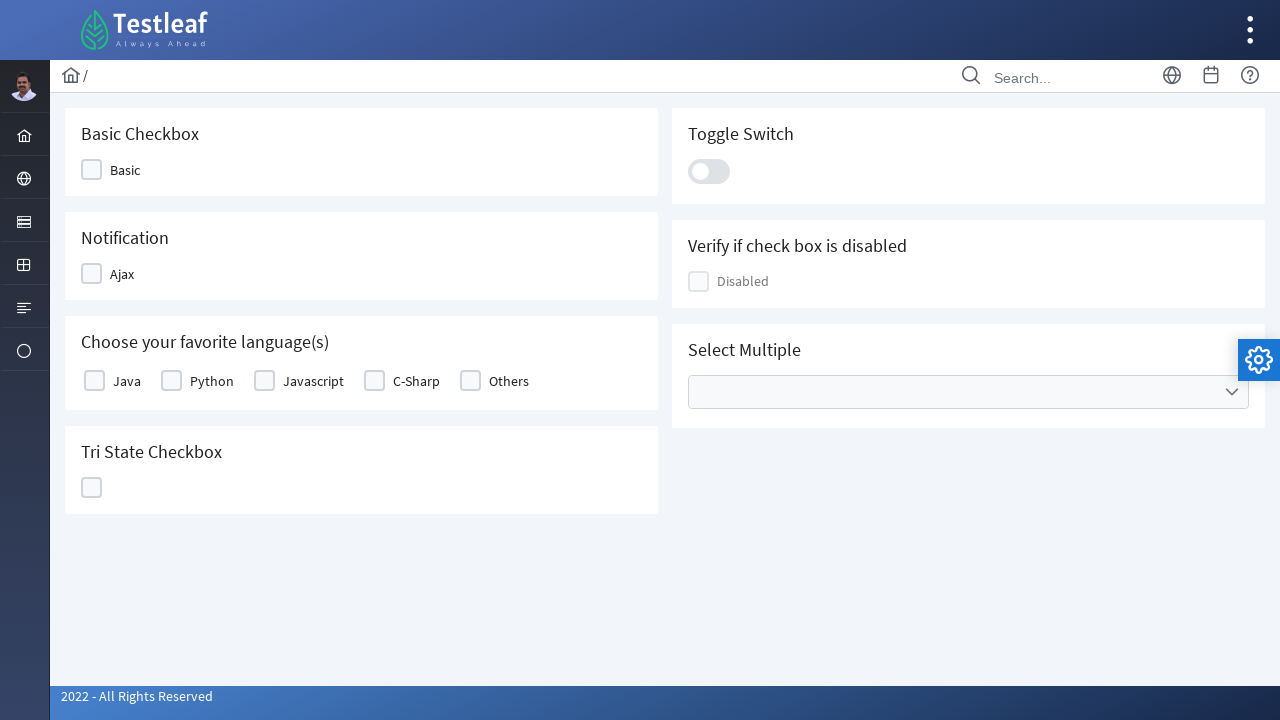

Clicked first checkbox at (92, 170) on xpath=//*[@id='j_idt87:j_idt89']//*[starts-with(@class,'ui-chkbox-box')]
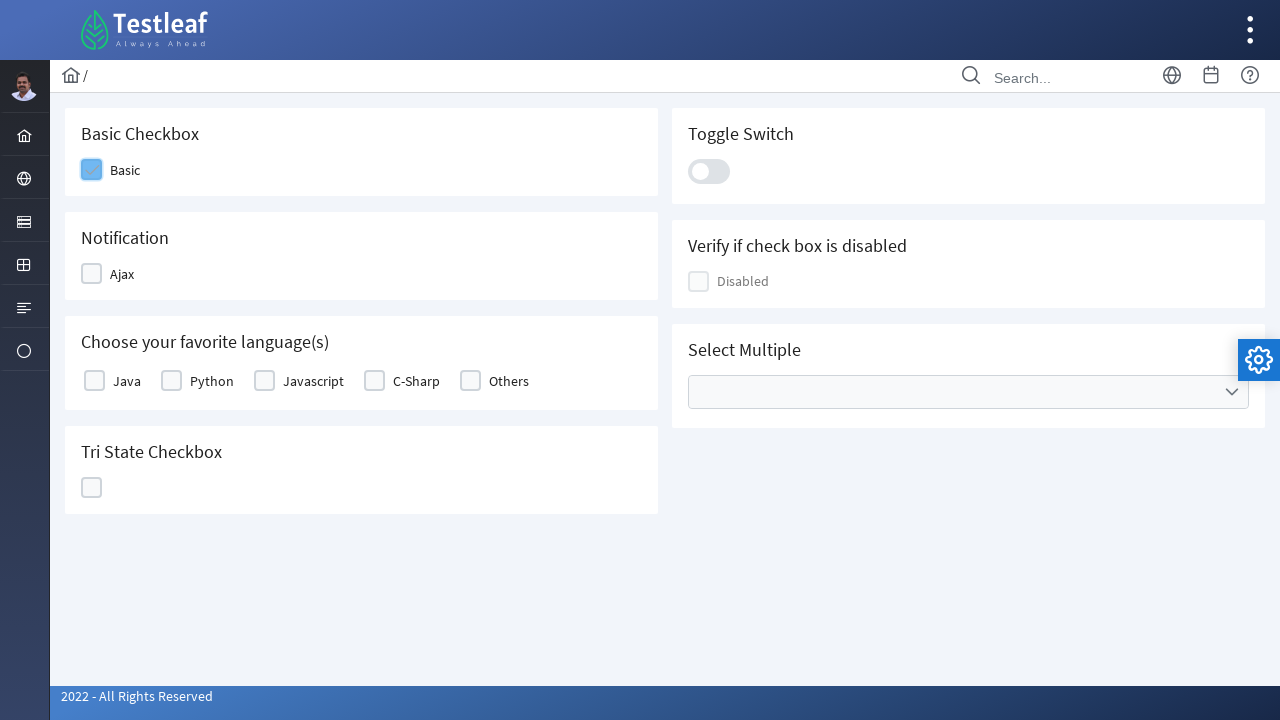

Retrieved checkbox class attribute to check selected state
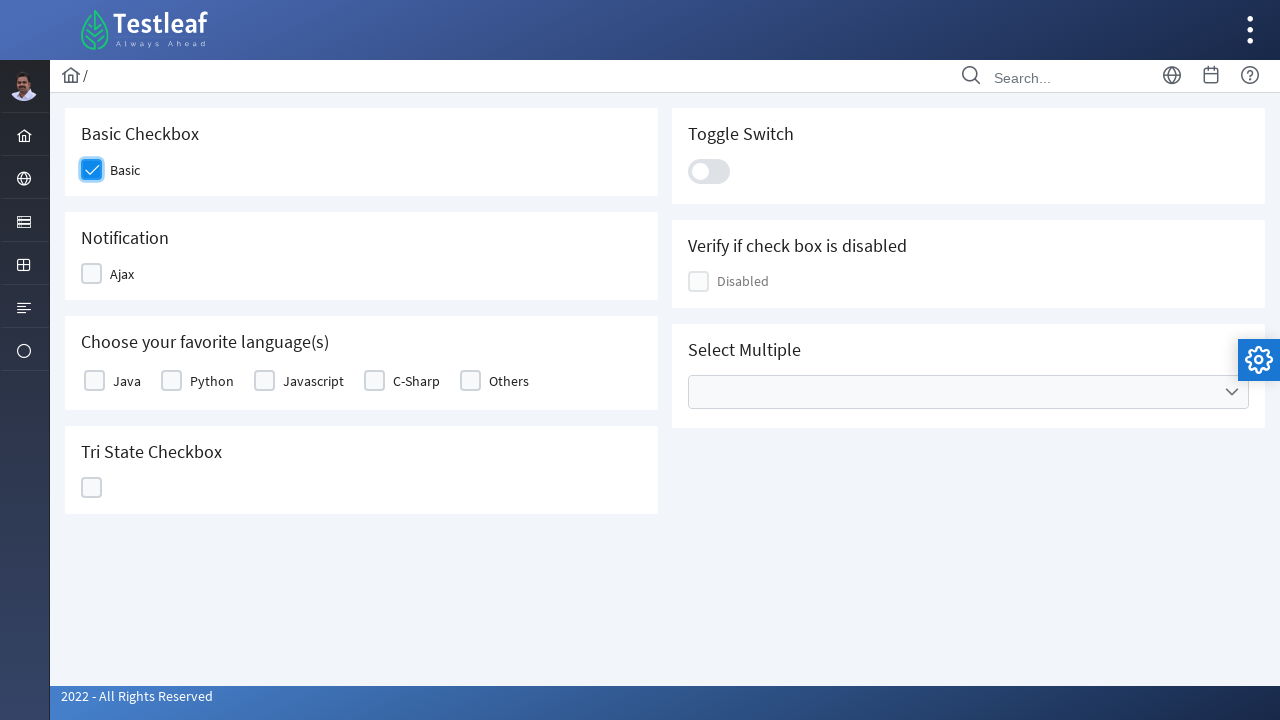

Unchecked the focused checkbox at (92, 170) on xpath=//*[@id='j_idt87:j_idt89']//*[starts-with(@class,'ui-chkbox-box')]
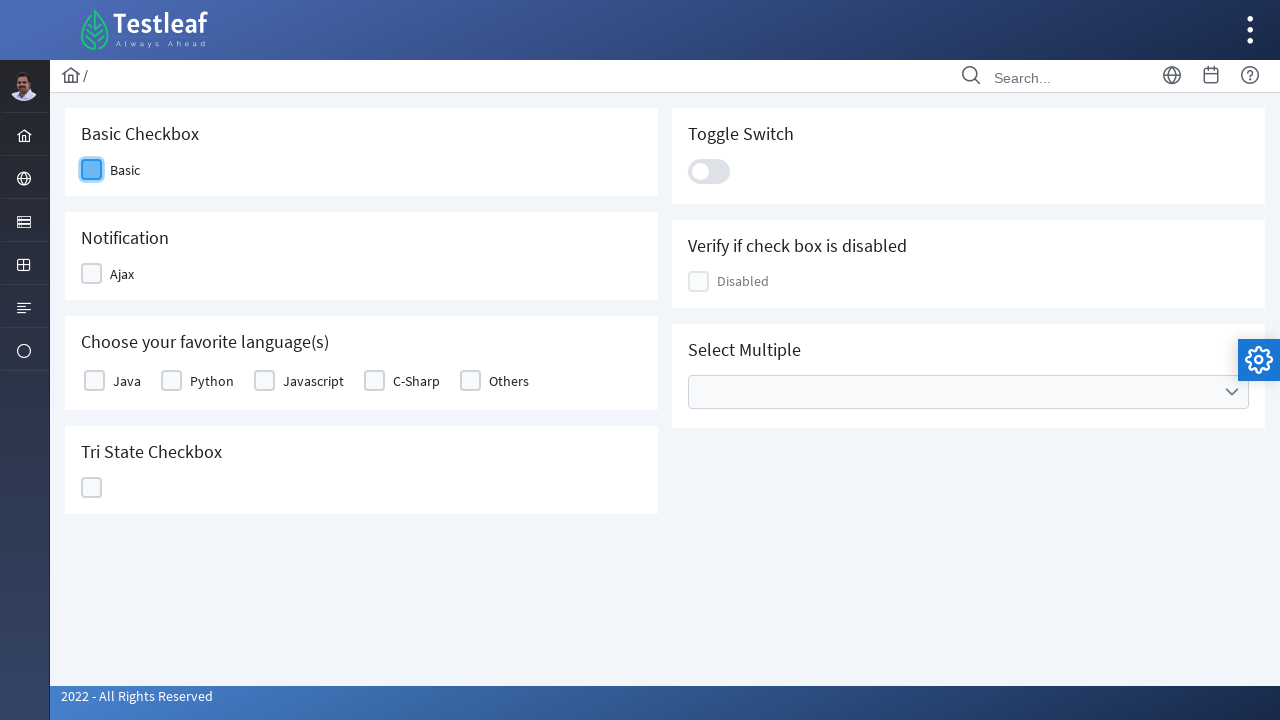

Clicked toggle switch to turn it on at (709, 171) on .ui-toggleswitch-slider
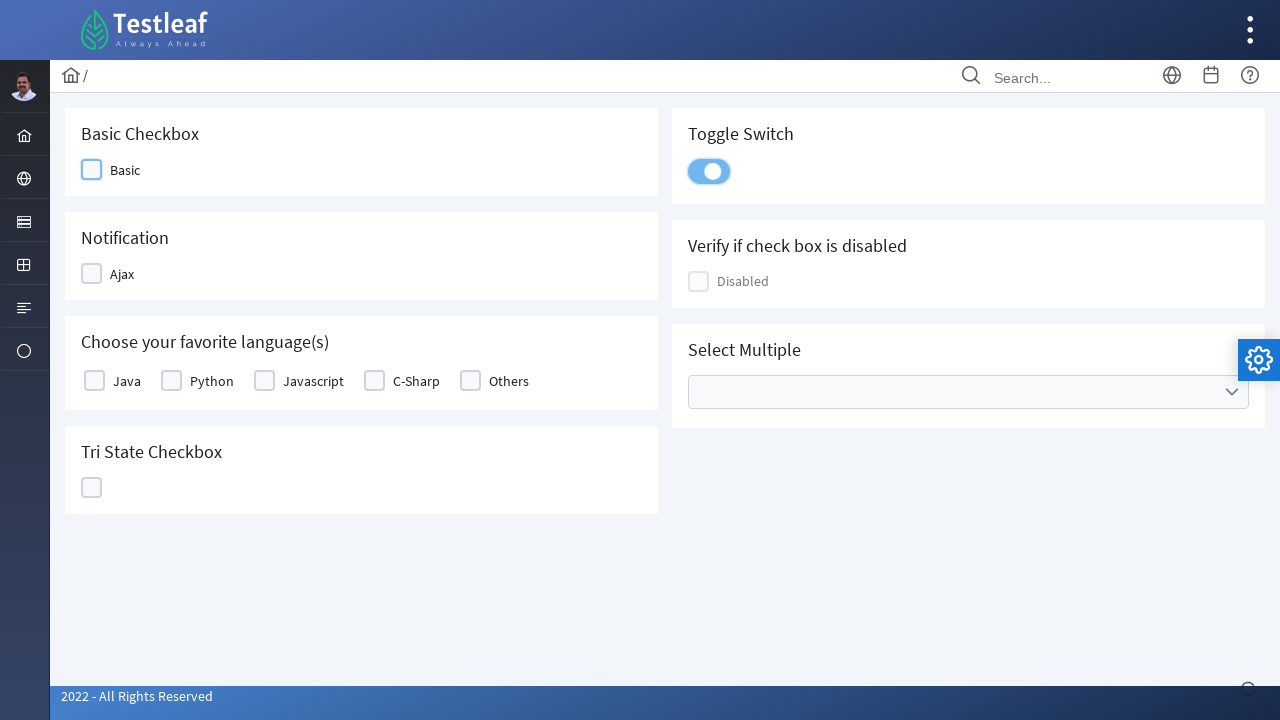

Waited for 'Checked' message to disappear
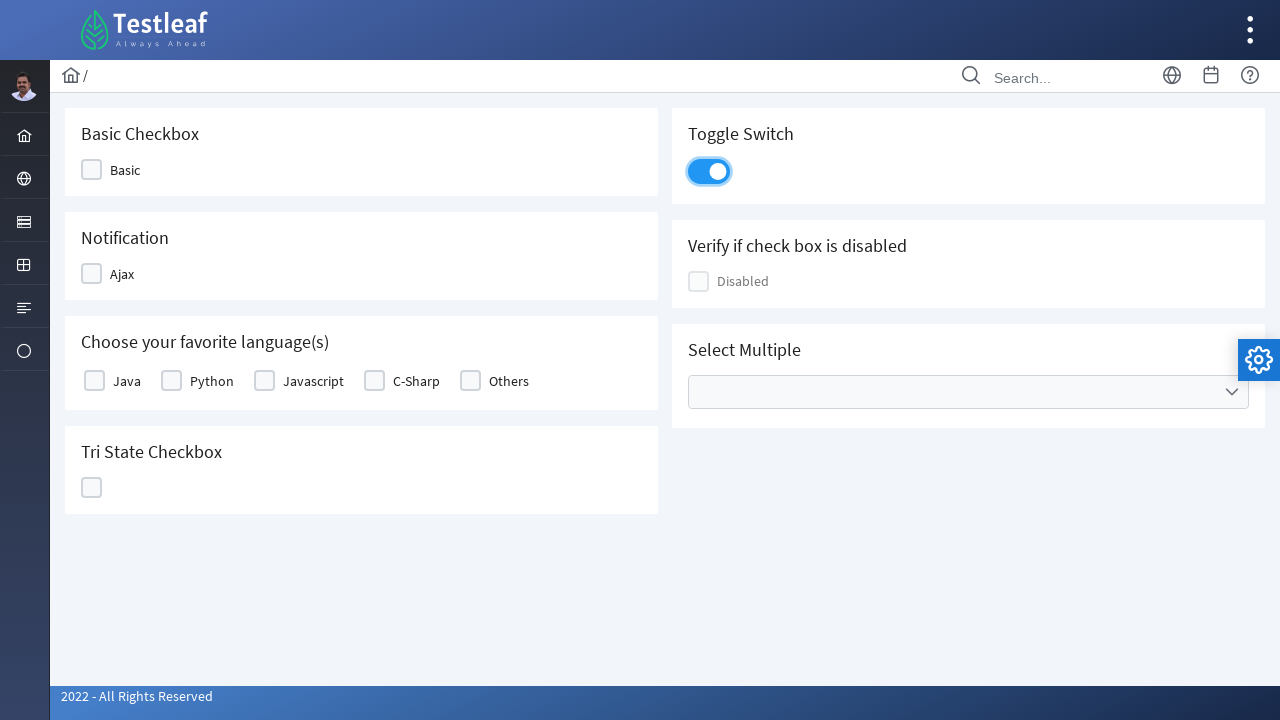

Clicked toggle switch to turn it off at (709, 171) on .ui-toggleswitch-slider
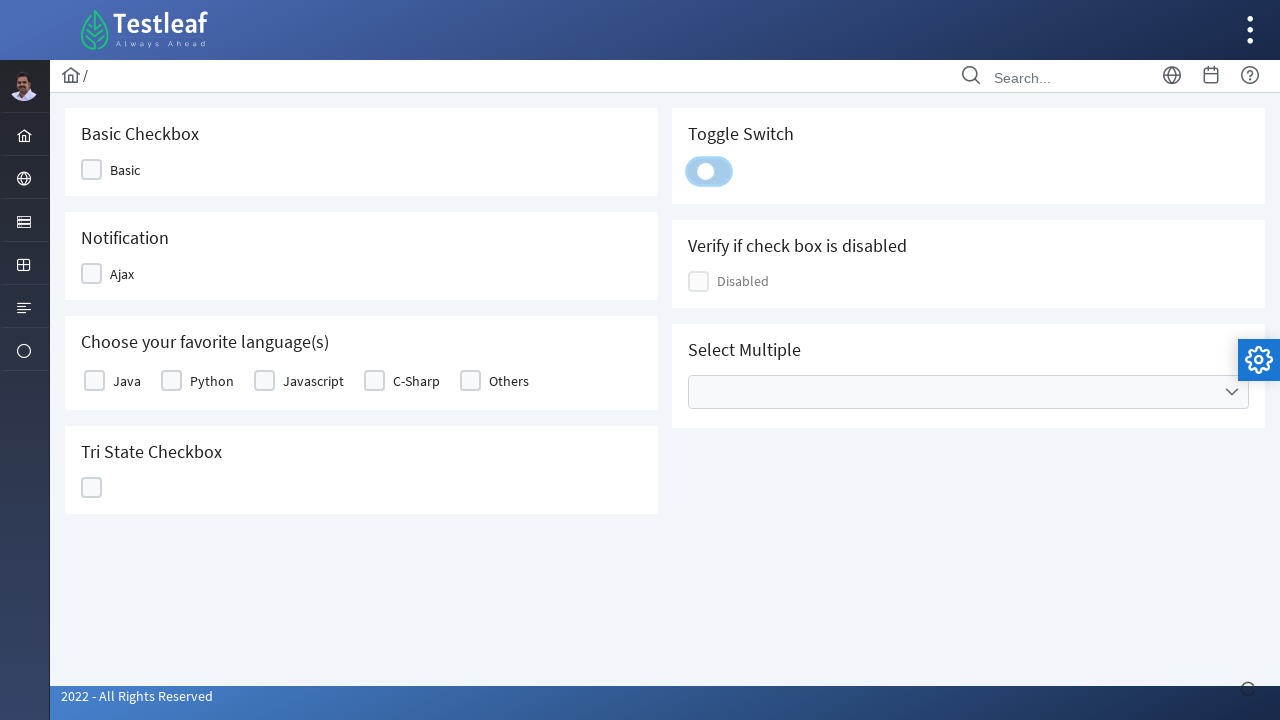

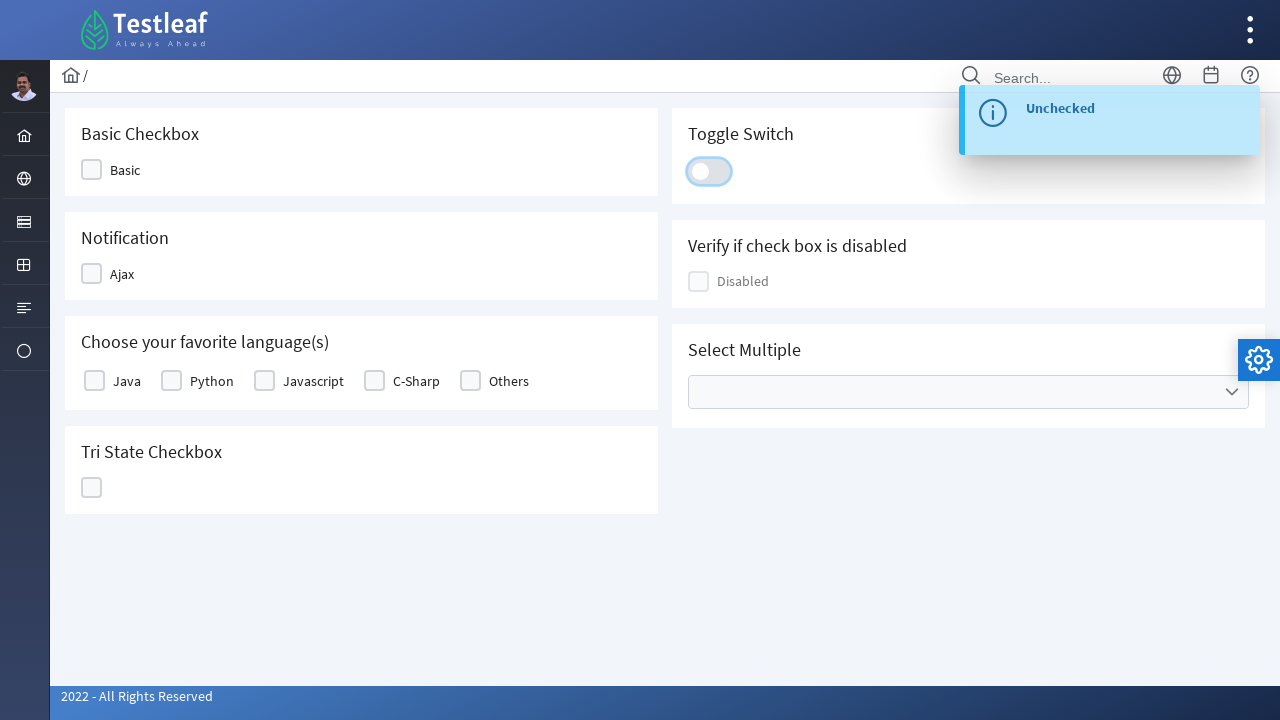